Tests product detail page navigation by clicking on a product and verifying its details are displayed

Starting URL: https://www.demoblaze.com/

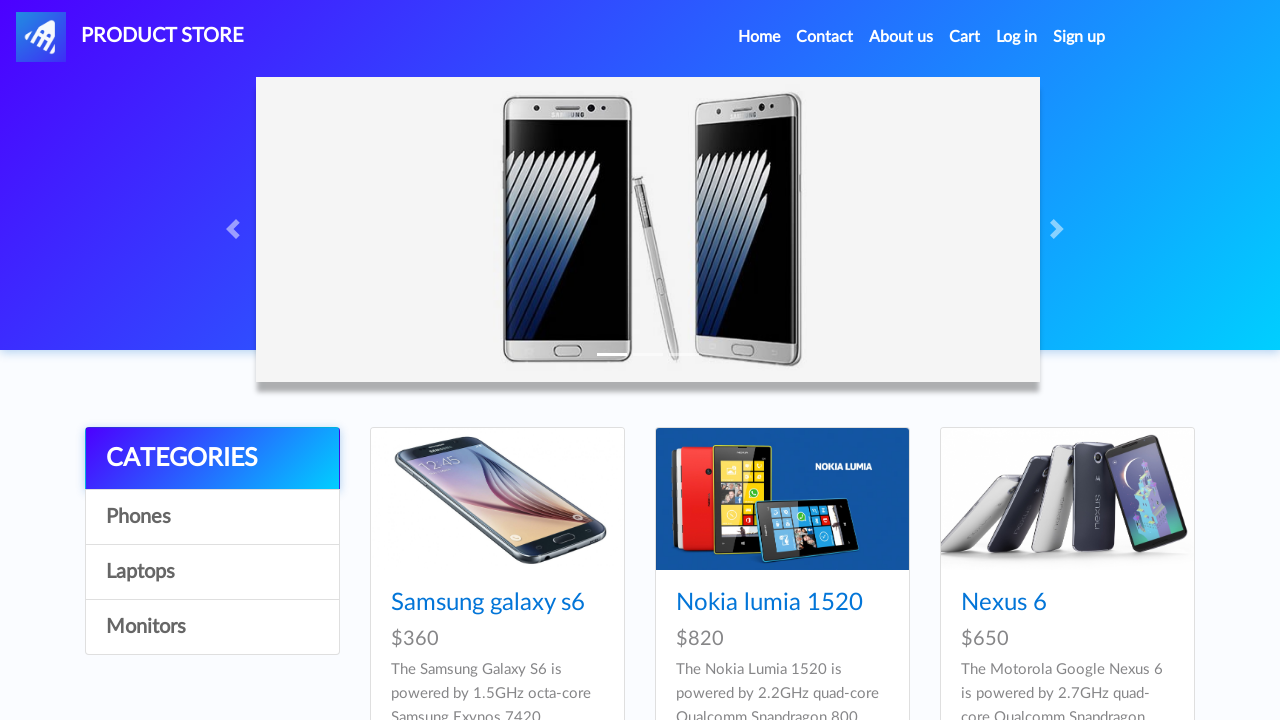

Retrieved first product name from product list
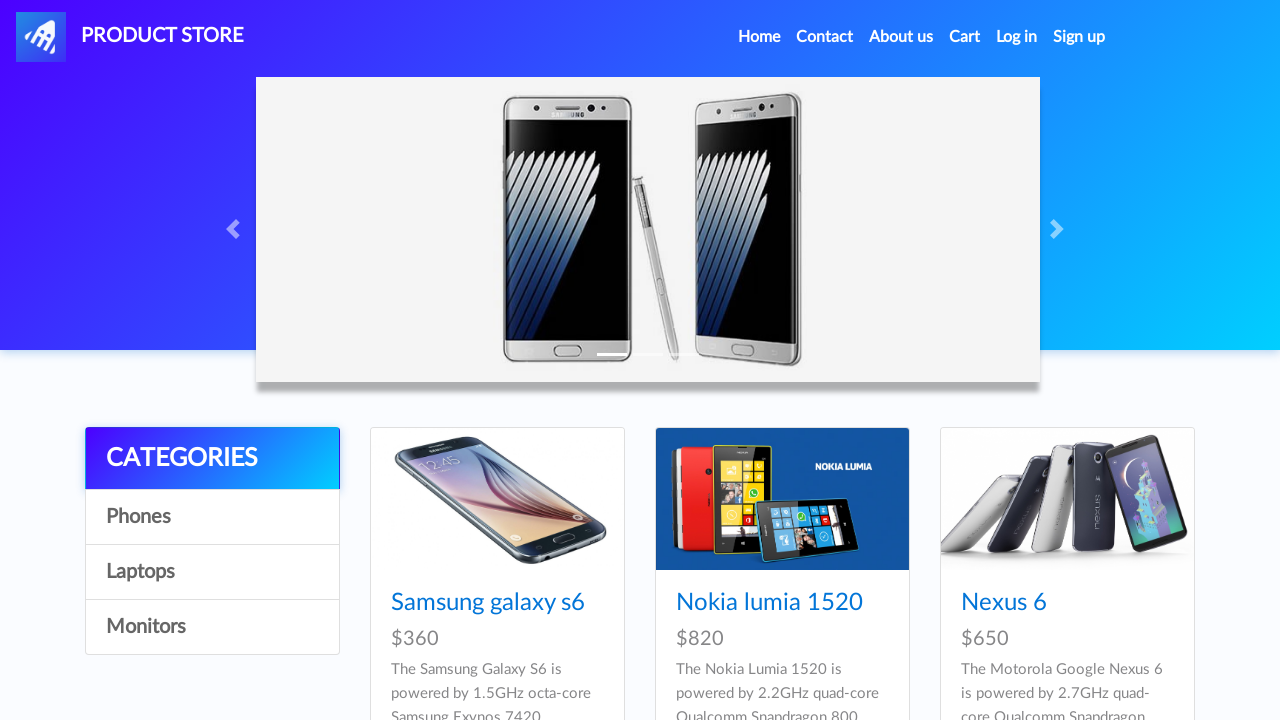

Clicked on first product to navigate to product detail page at (488, 603) on xpath=//div[@id='tbodyid']/div[1]/div/div/h4/a >> nth=0
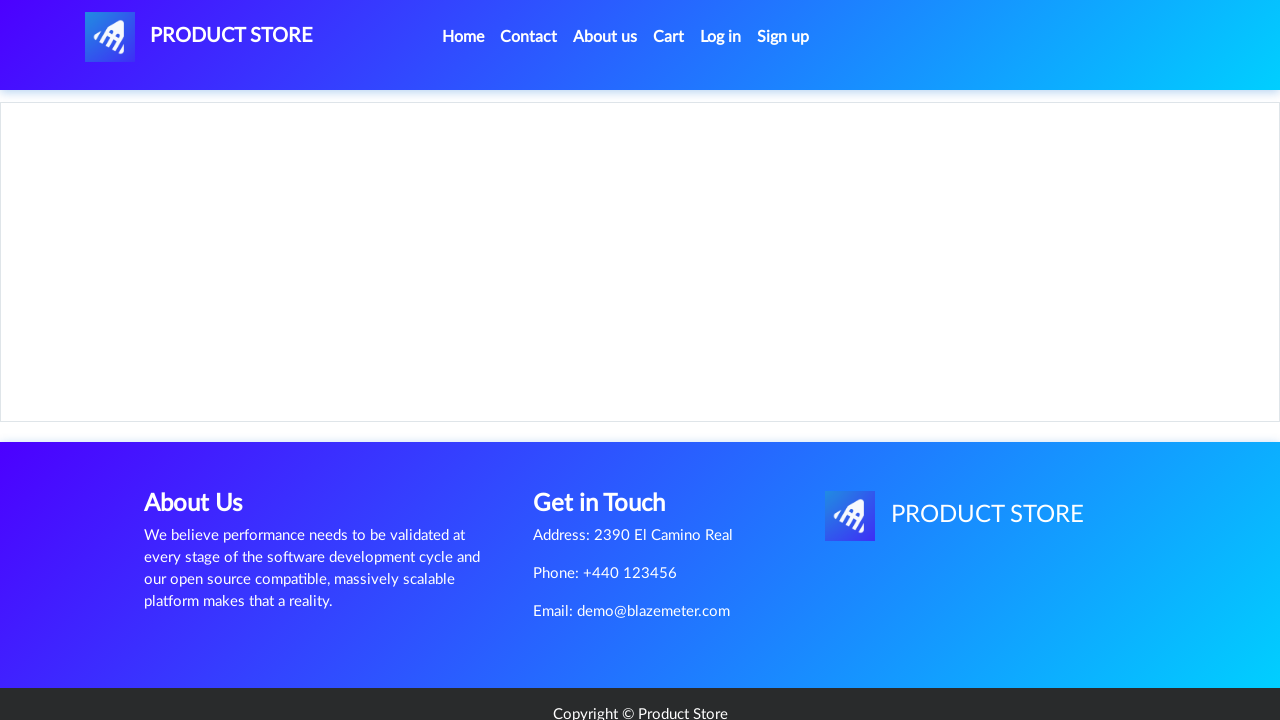

Product detail page loaded and product title element appeared
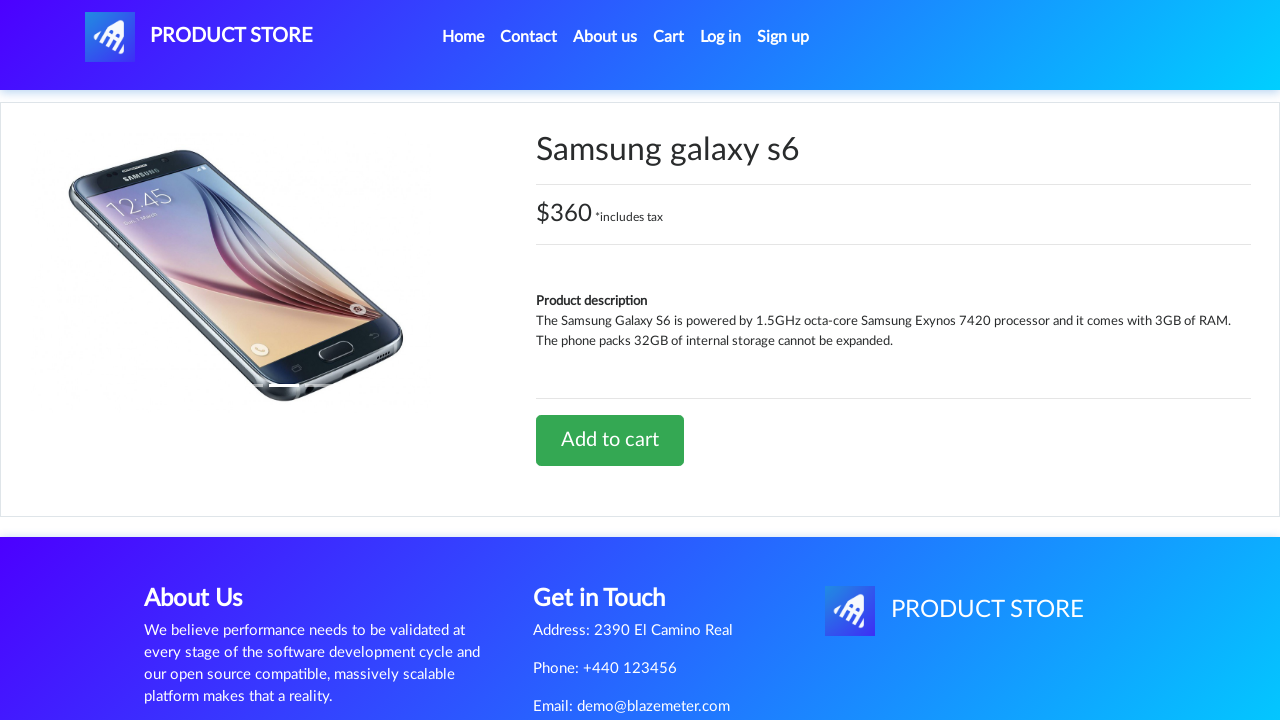

Retrieved product title from detail page
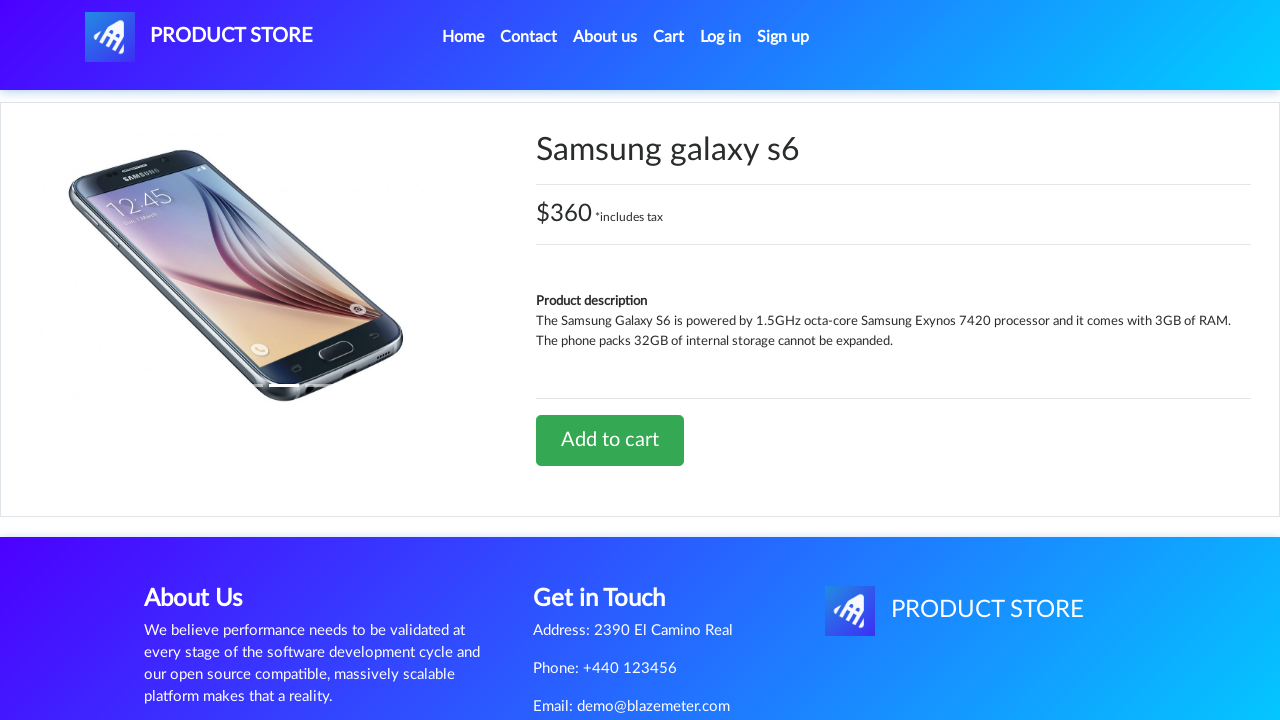

Verified that product name 'Samsung galaxy s6' appears in detail page title
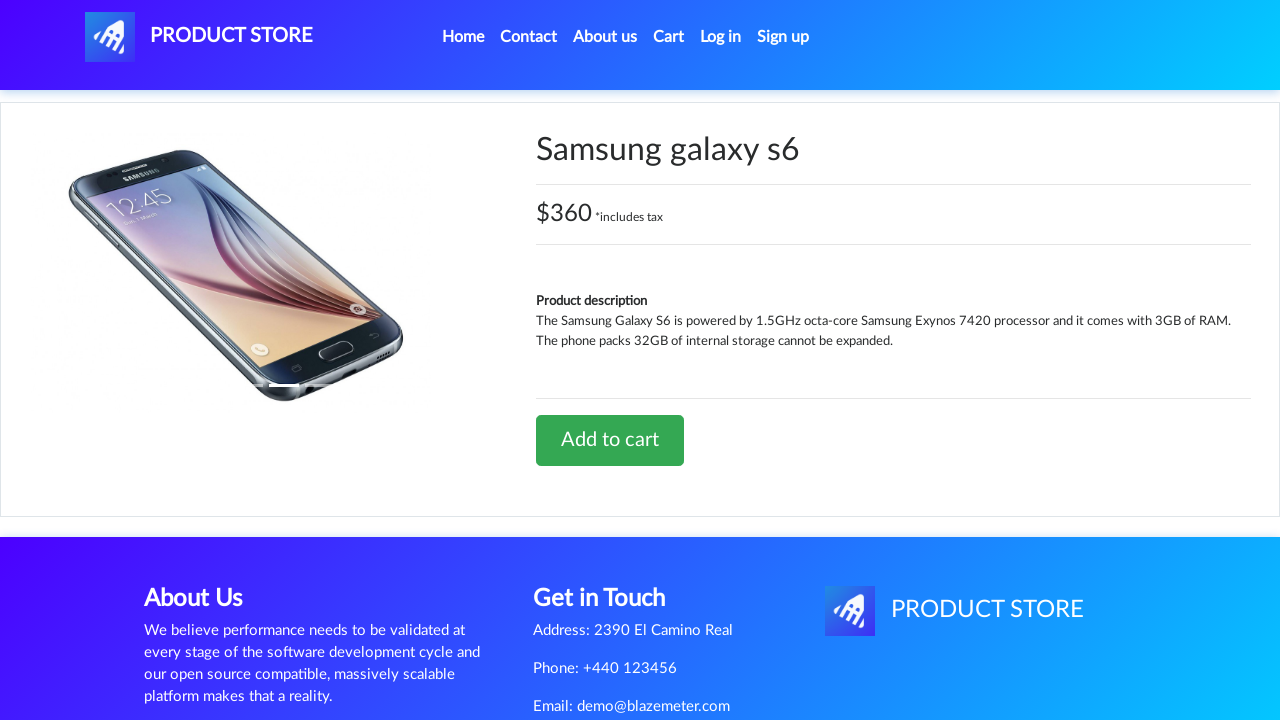

Navigated back to homepage
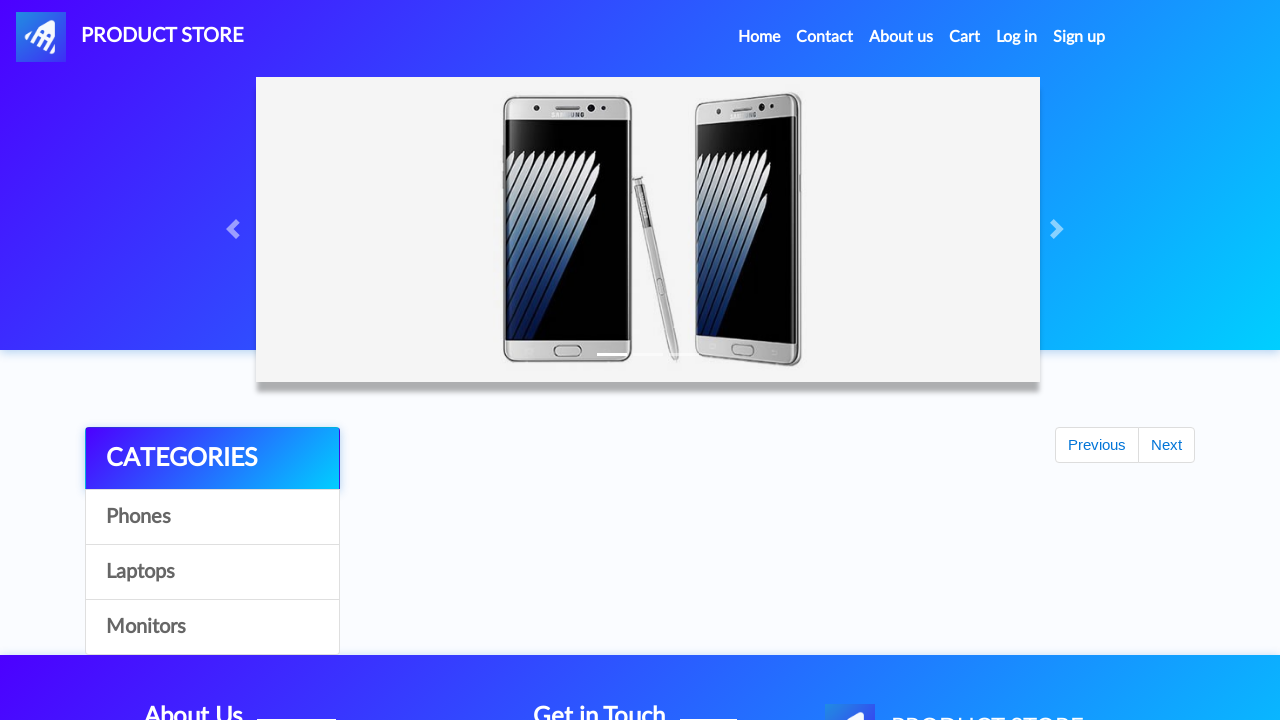

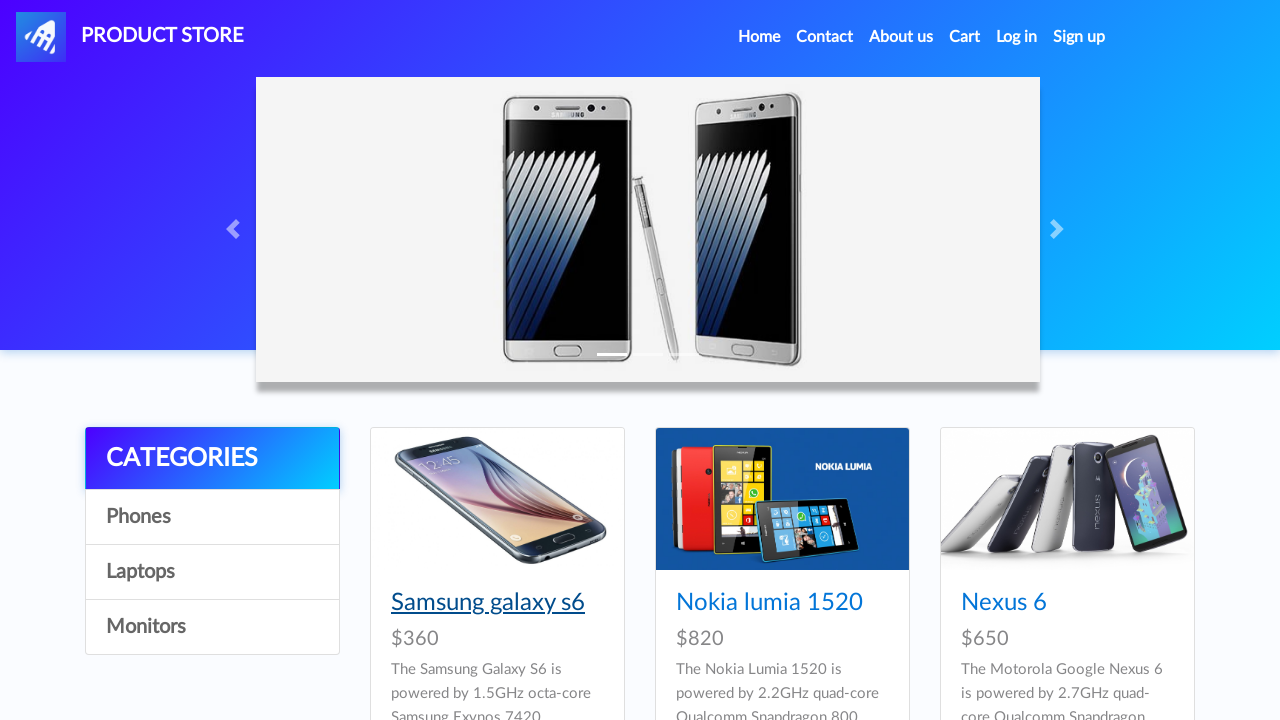